Navigates to Python.org, waits for page elements to load, verifies the downloads section is present, and scrolls to the bottom of the page.

Starting URL: https://www.python.org

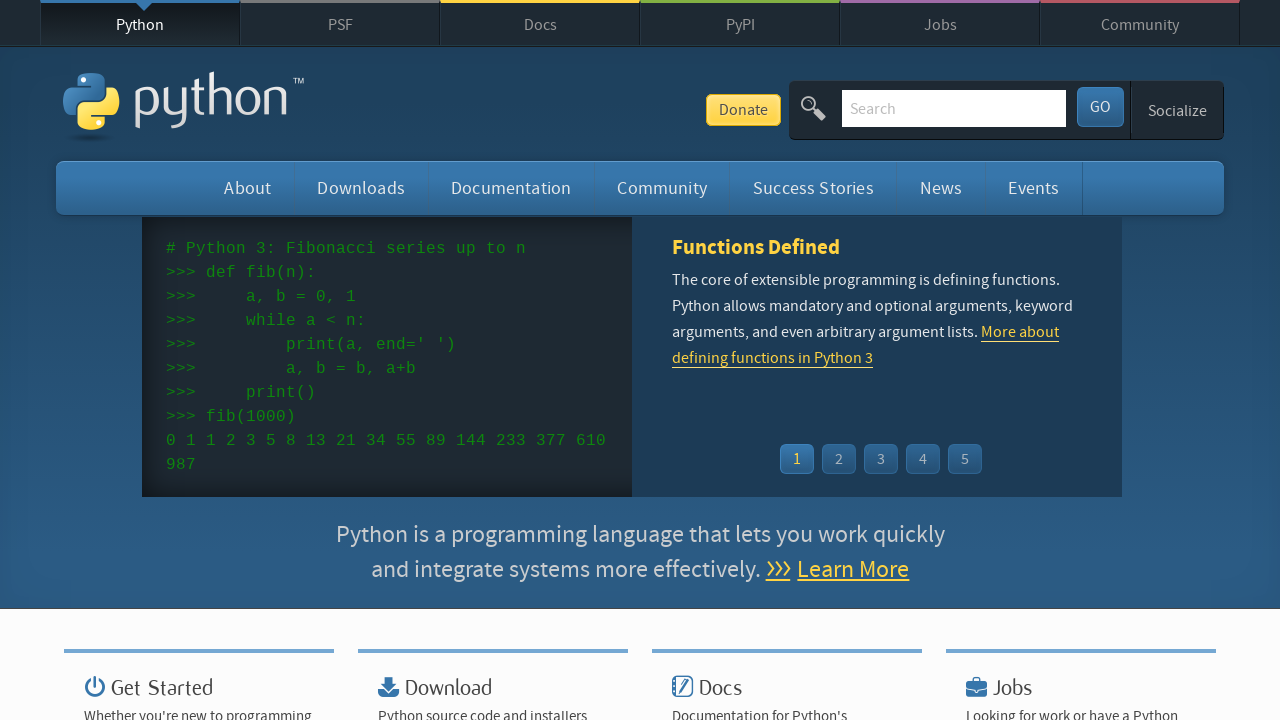

Navigated to https://www.python.org
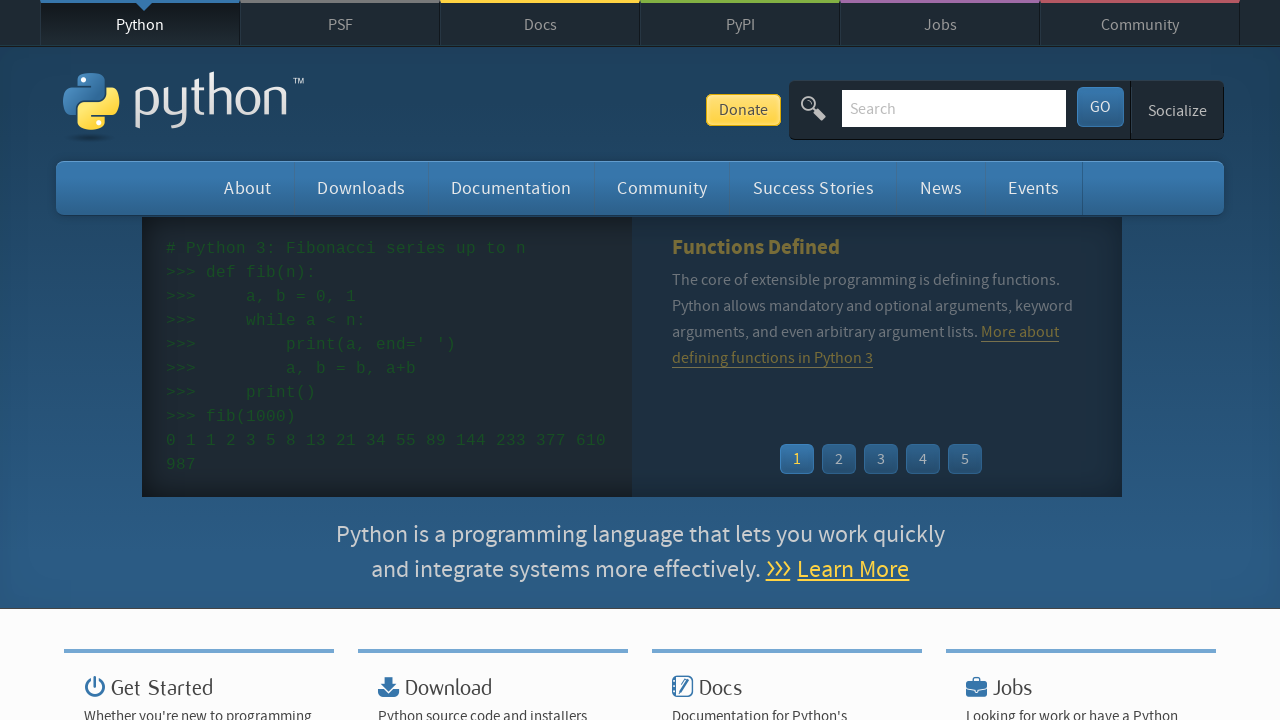

Page DOM content loaded
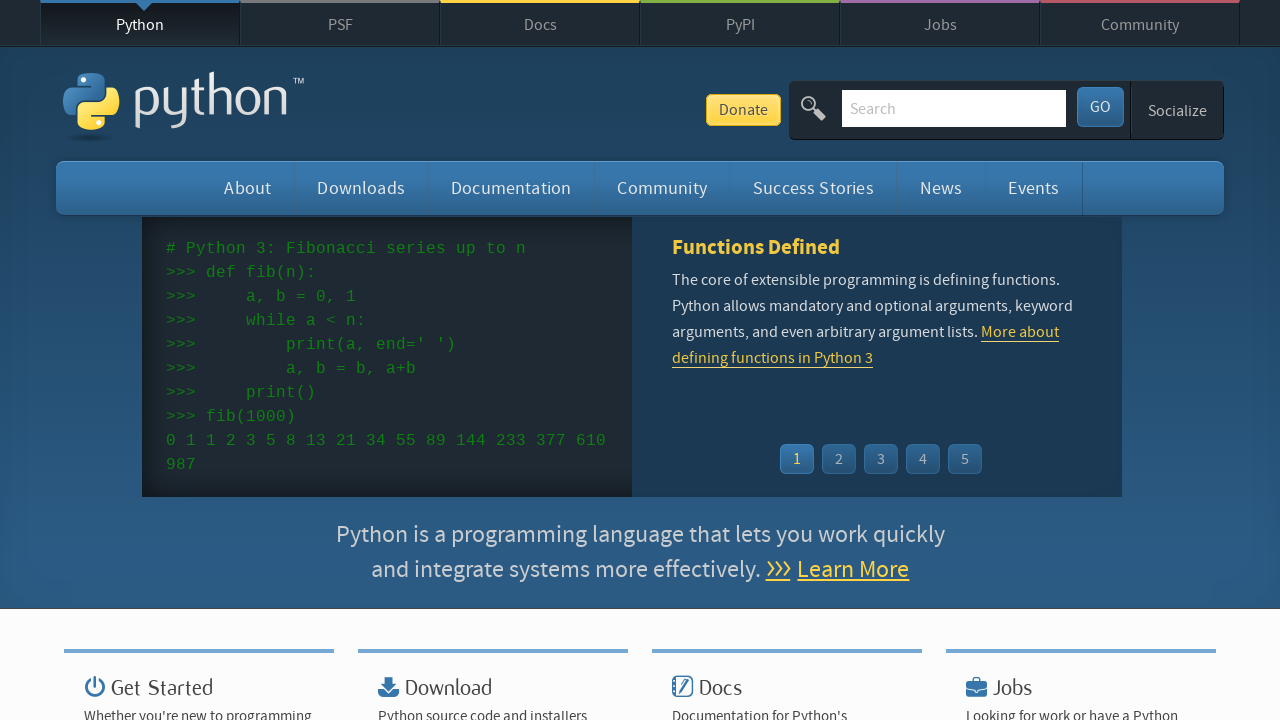

Downloads section element is present on the page
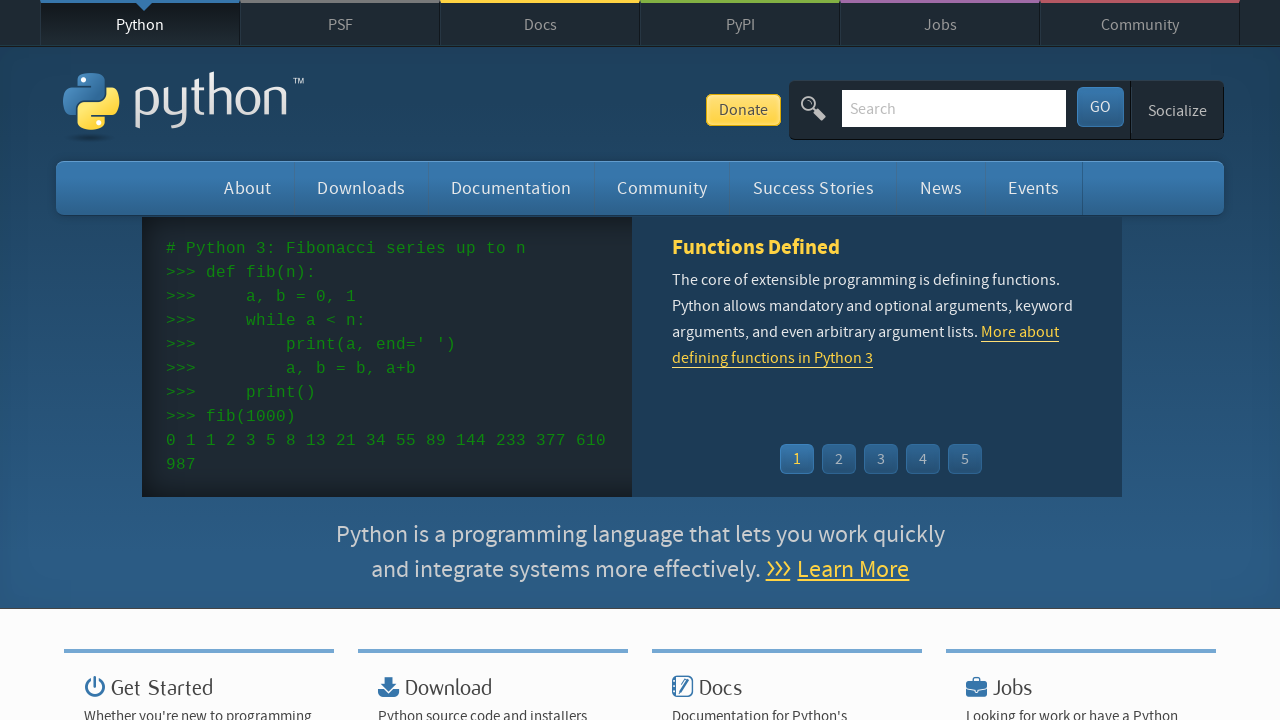

Links are present on the page
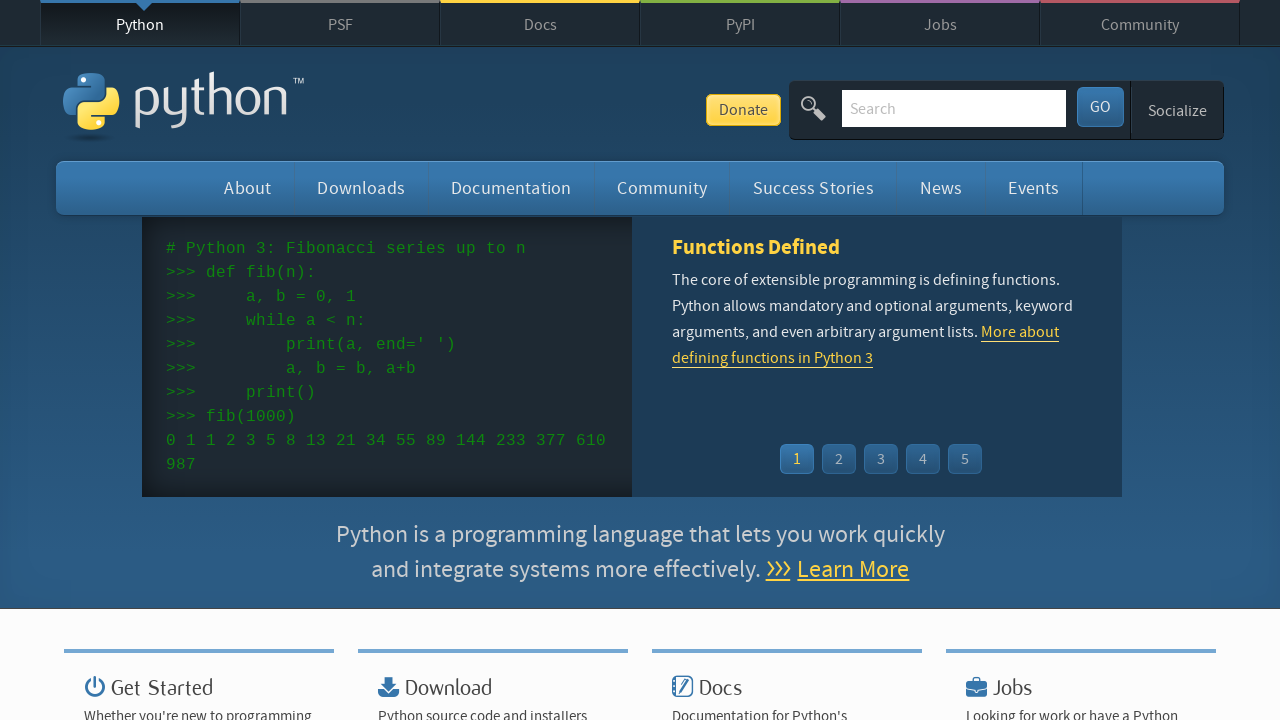

Scrolled to the bottom of the page
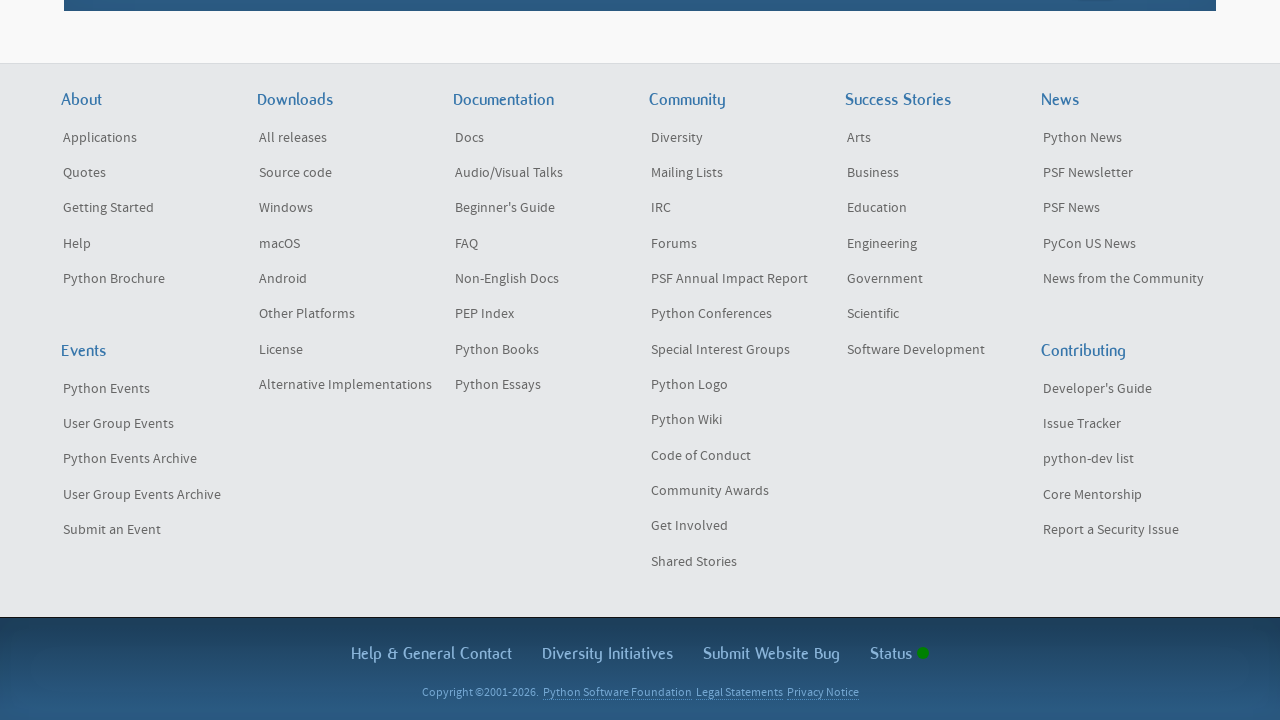

Waited 1 second for dynamic content to load after scrolling
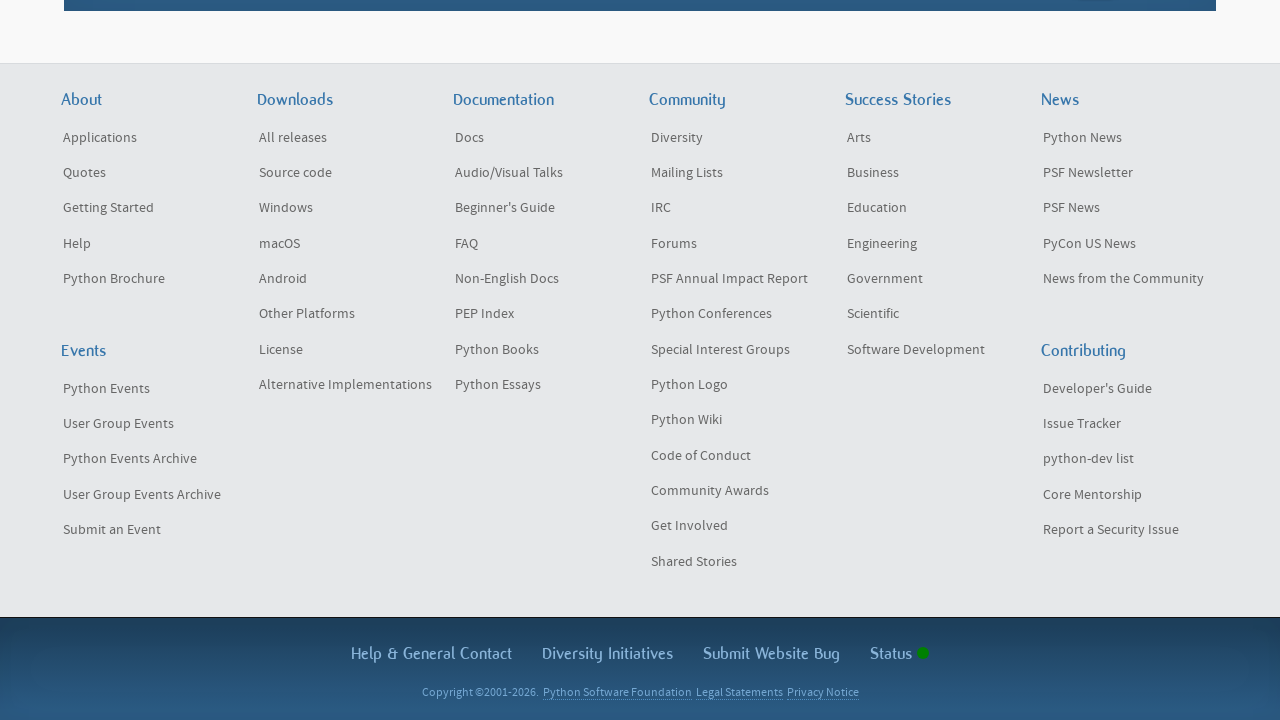

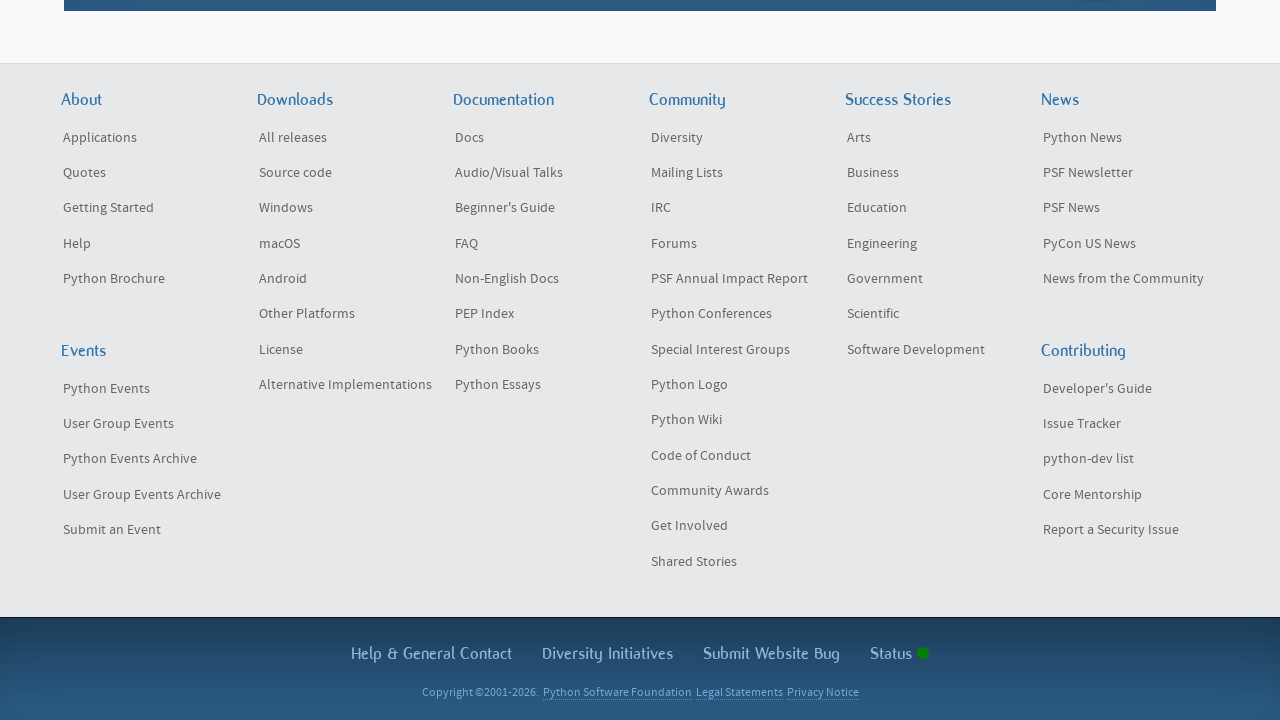